Opens the search dialog, types a search query, and verifies the search input contains the entered value

Starting URL: https://webdriver.io/

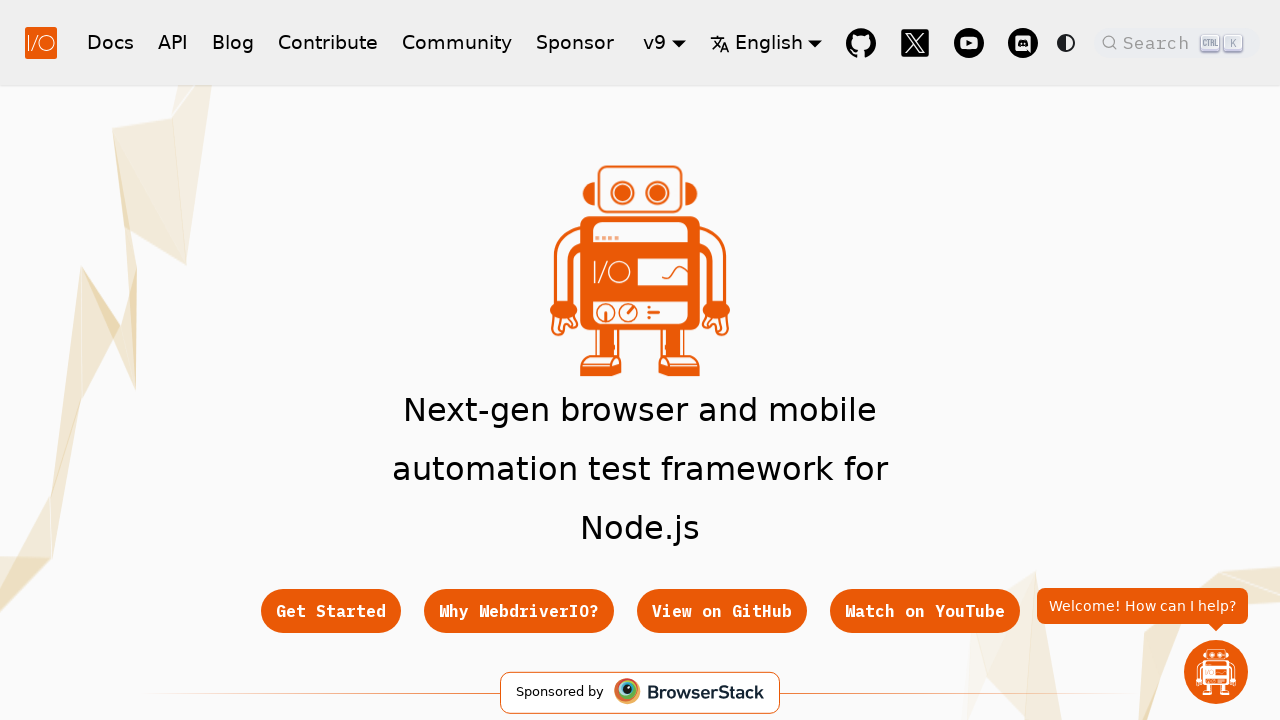

Hero title element loaded on webdriver.io home page
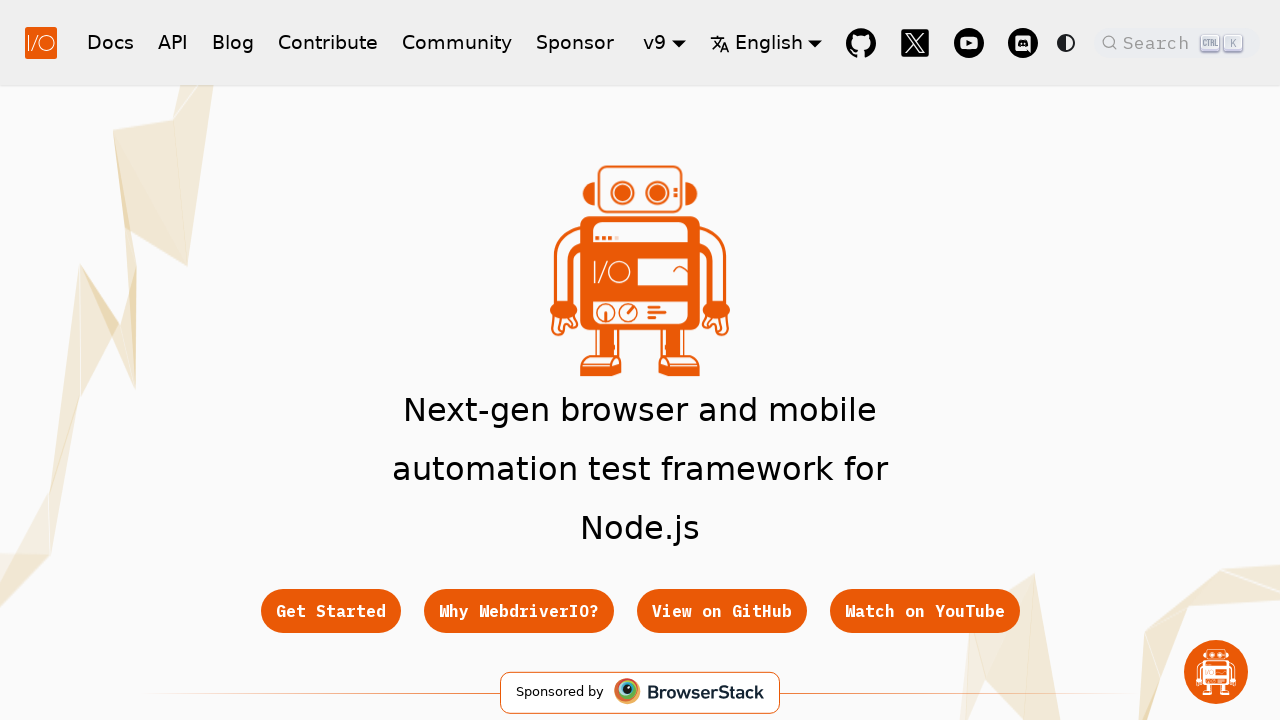

Clicked search button to open search dialog at (1177, 42) on .DocSearch
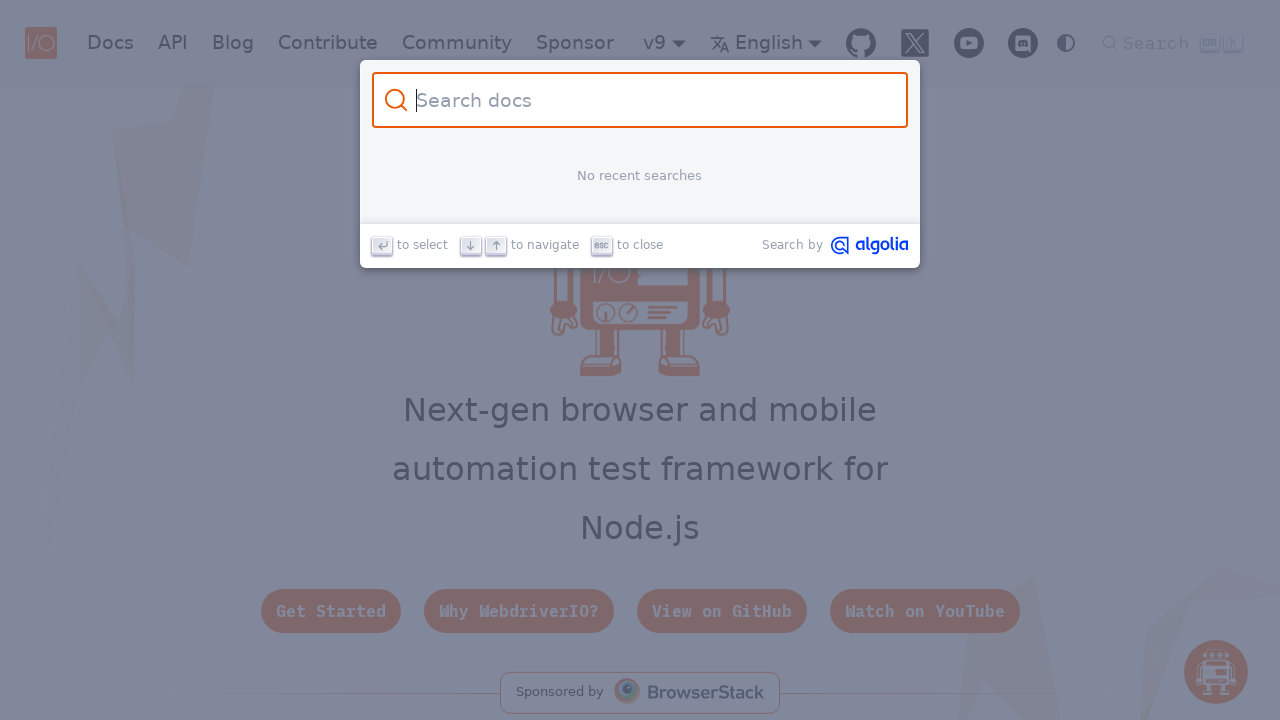

Search dialog form loaded
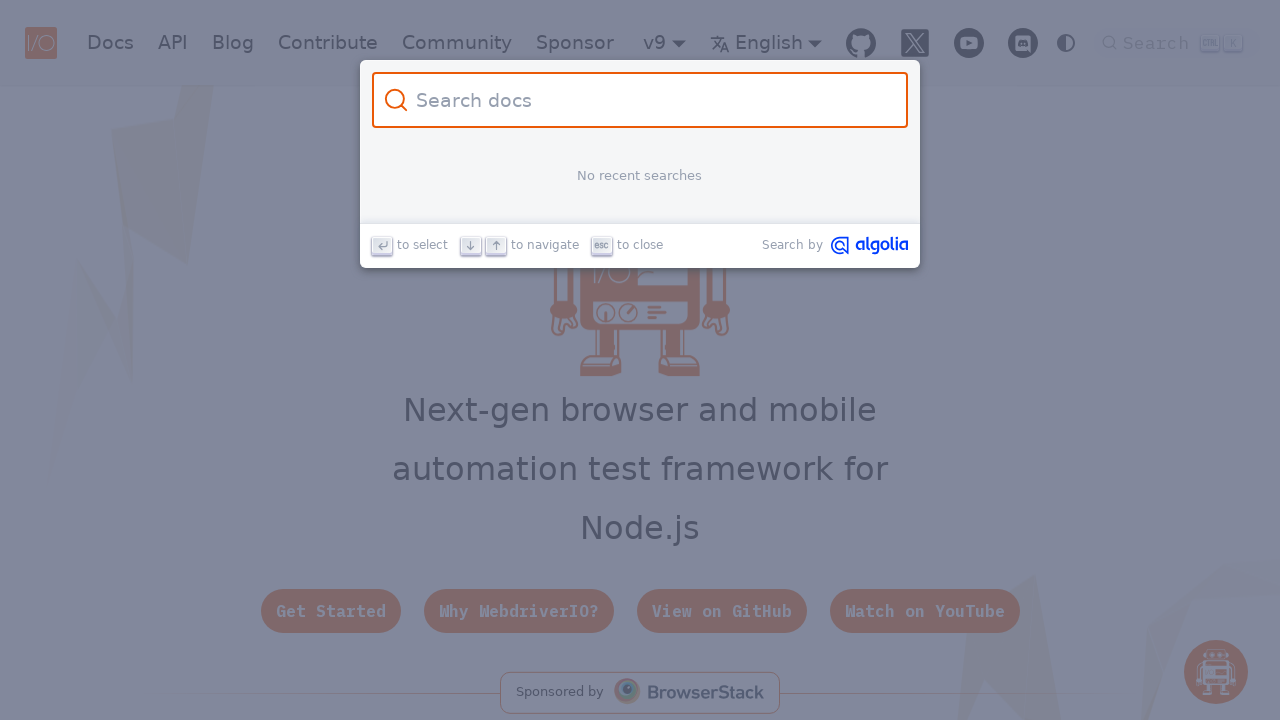

Typed 'specfileretries' into search input field on .DocSearch-Input
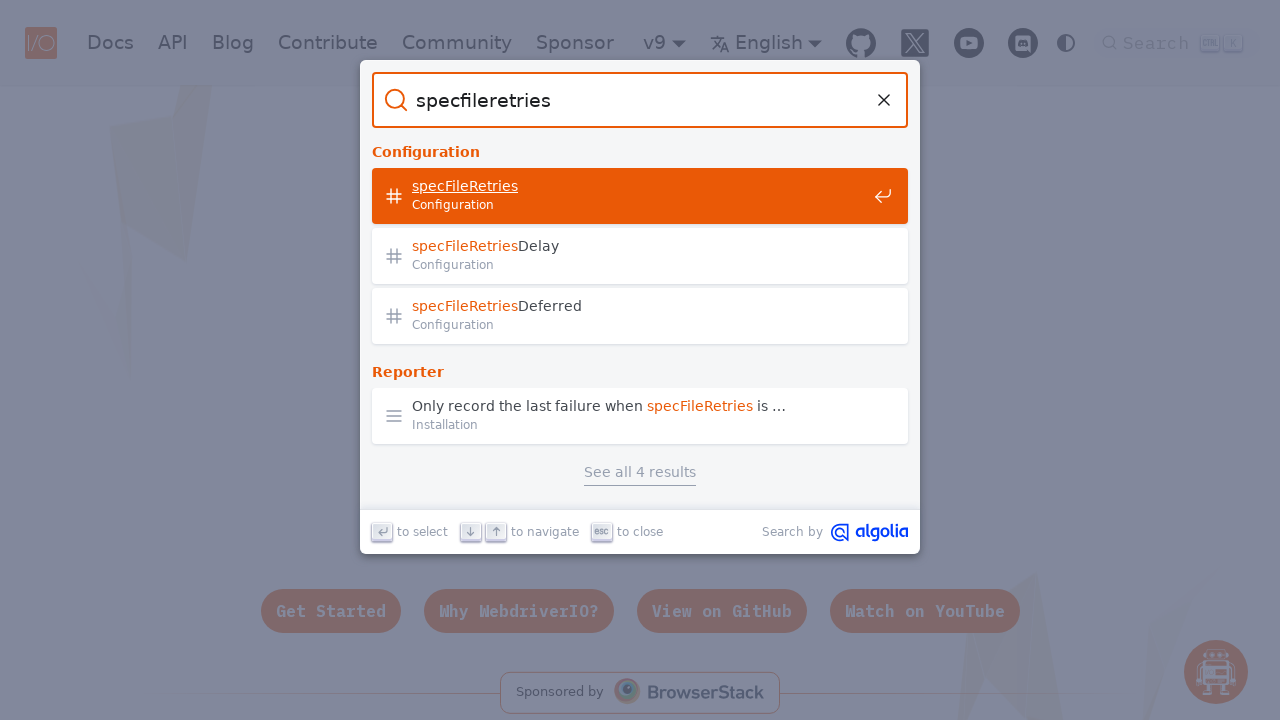

Waited for search results to process
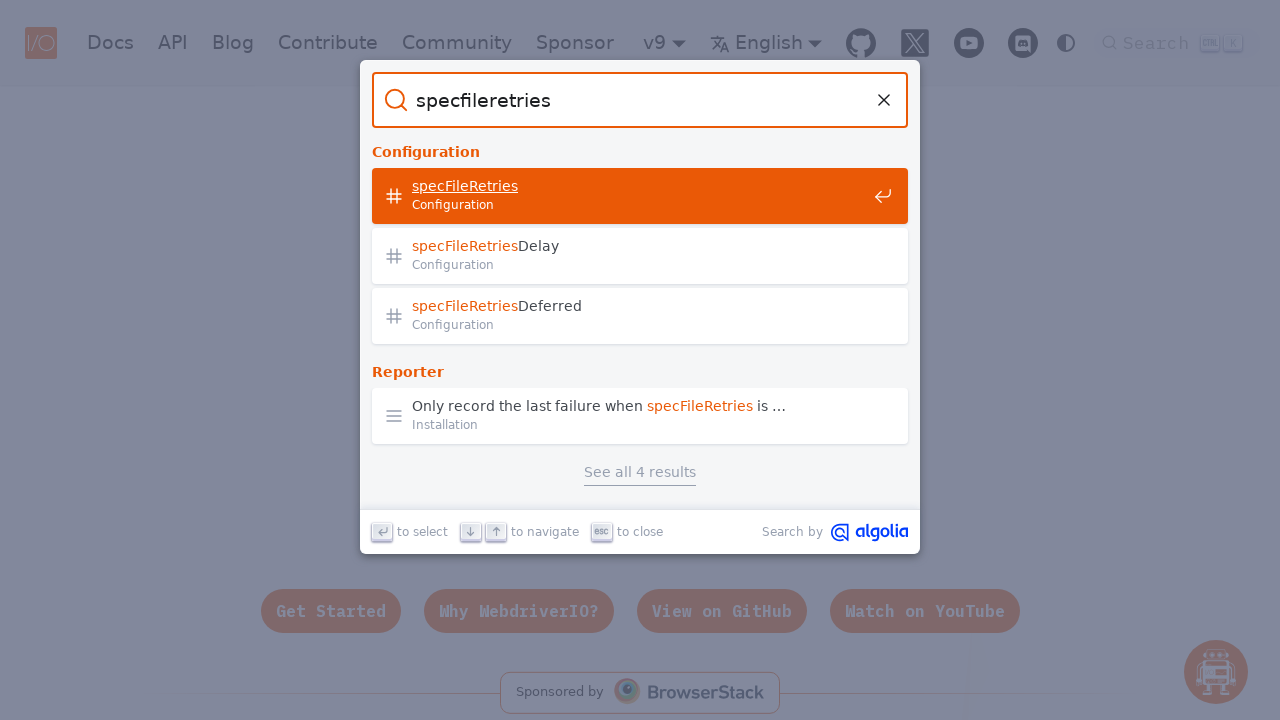

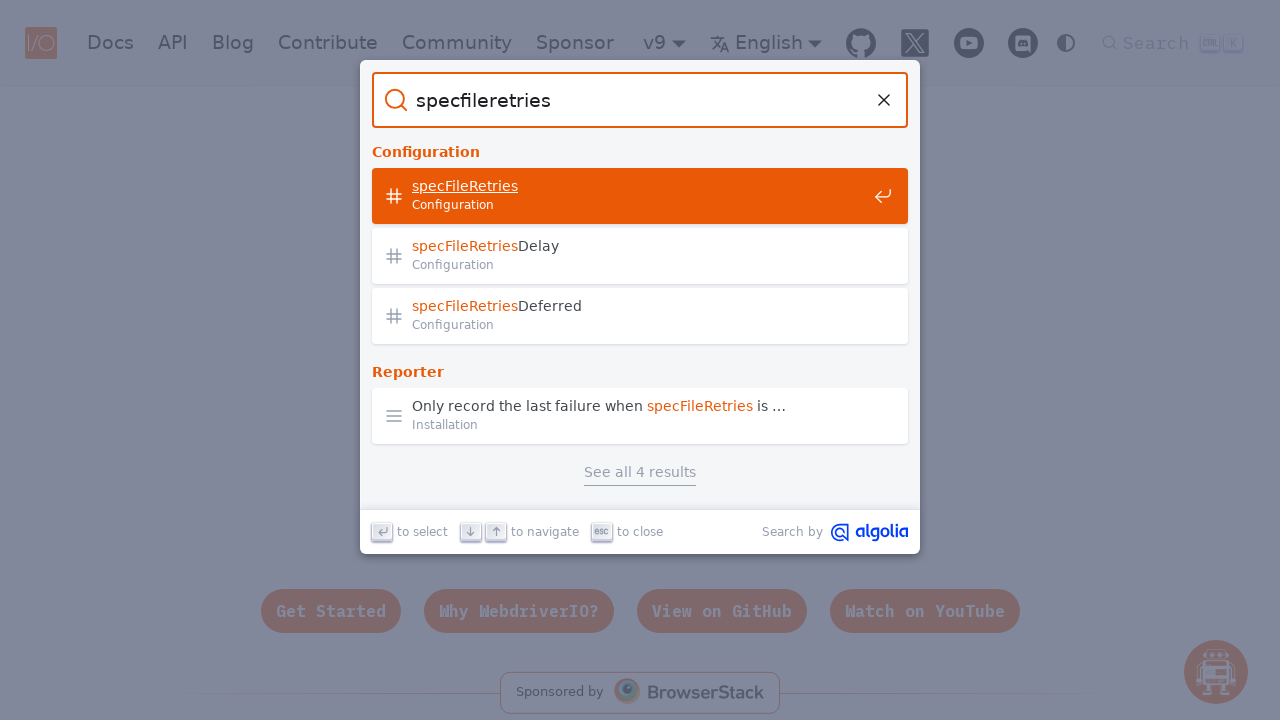